Navigates to the Applitools demo login page and clicks the log-in button to proceed to the app page. This tests basic navigation through a demo application flow.

Starting URL: https://demo.applitools.com

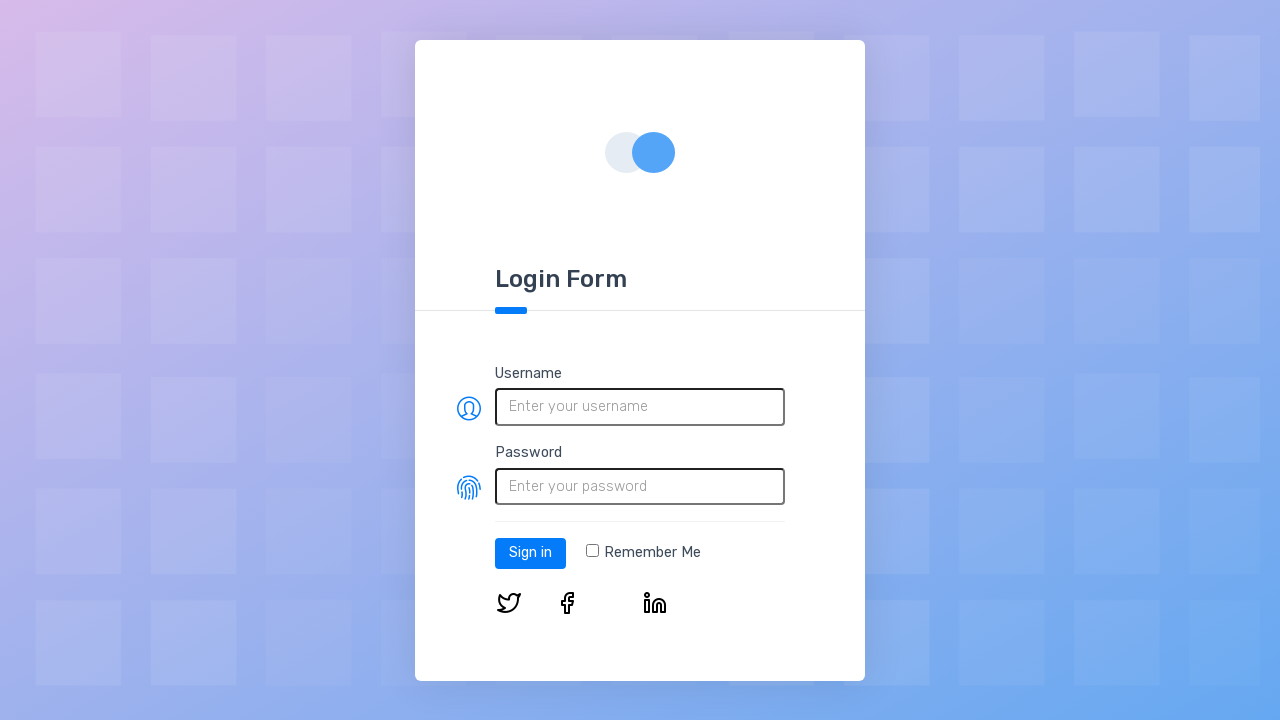

Login button loaded on the Applitools demo login page
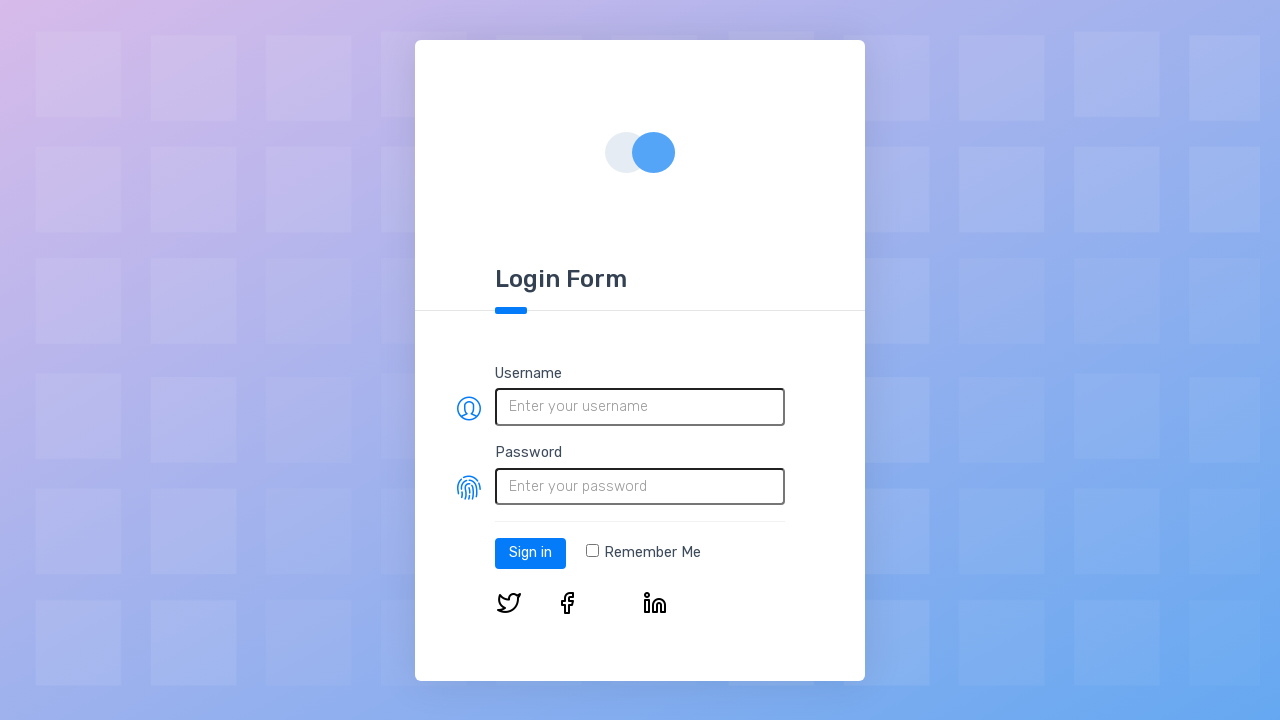

Clicked the log-in button to proceed to the app page at (530, 553) on #log-in
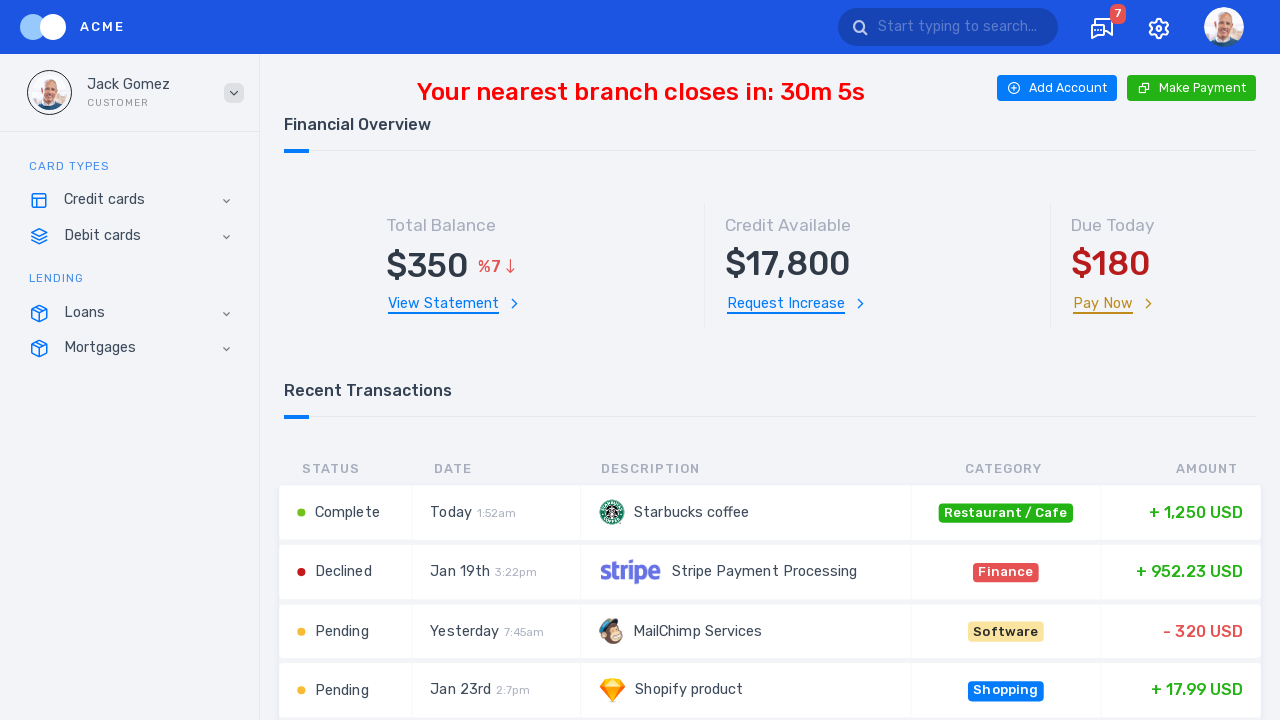

App page fully loaded after login
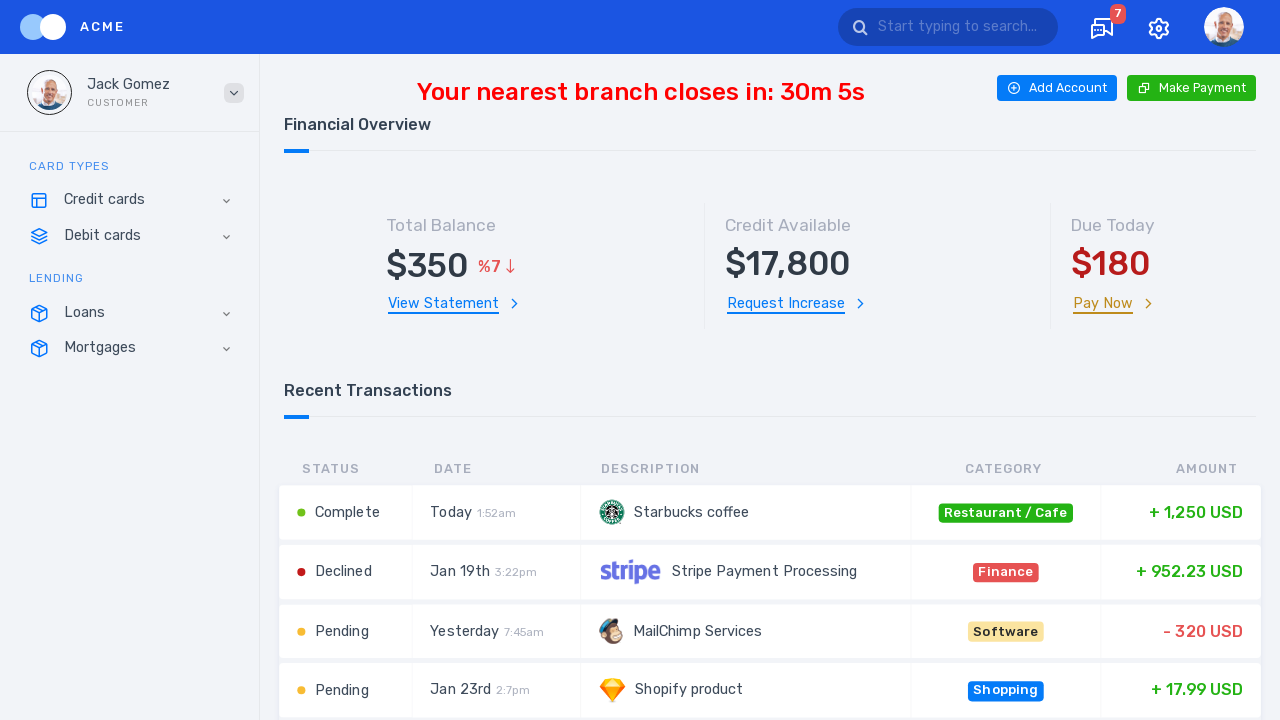

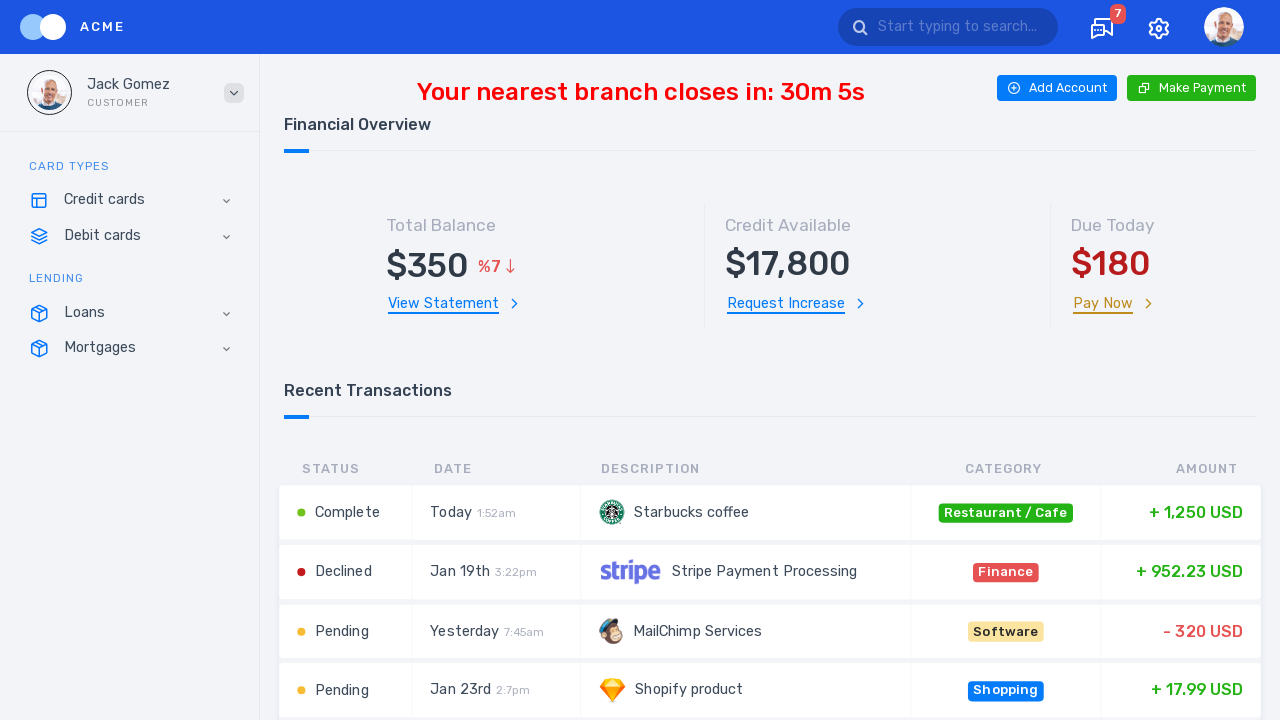